Opens the Swiggy food delivery website homepage and maximizes the browser window. This is a minimal test that only verifies the page loads.

Starting URL: https://www.swiggy.com/

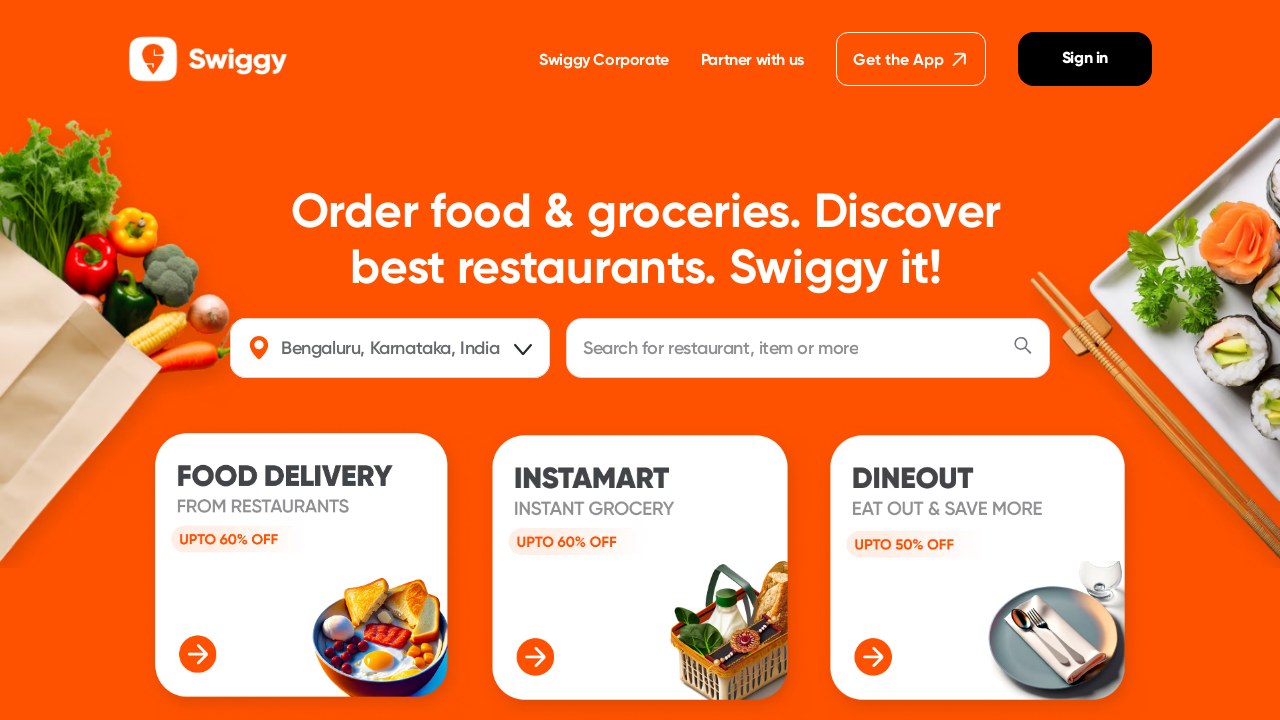

Set browser viewport to 1920x1080 (maximized)
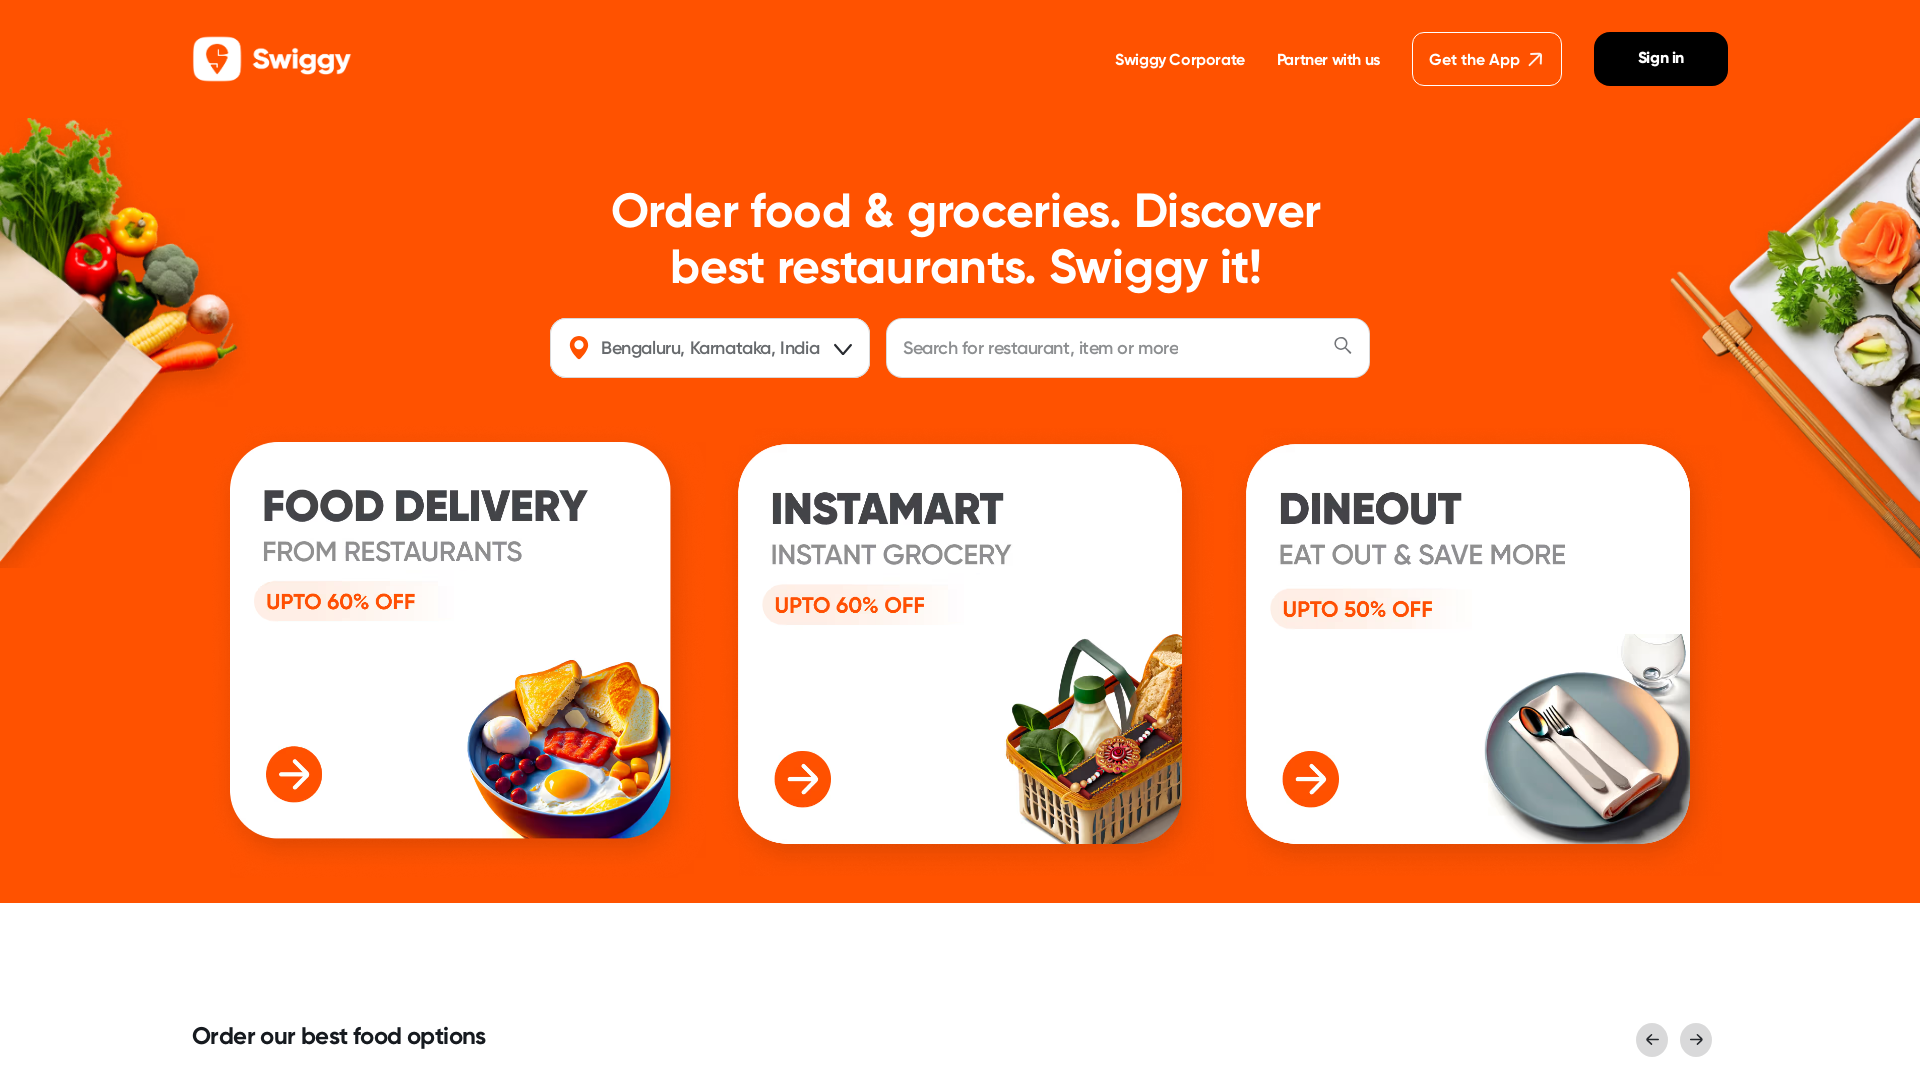

Swiggy homepage loaded (domcontentloaded)
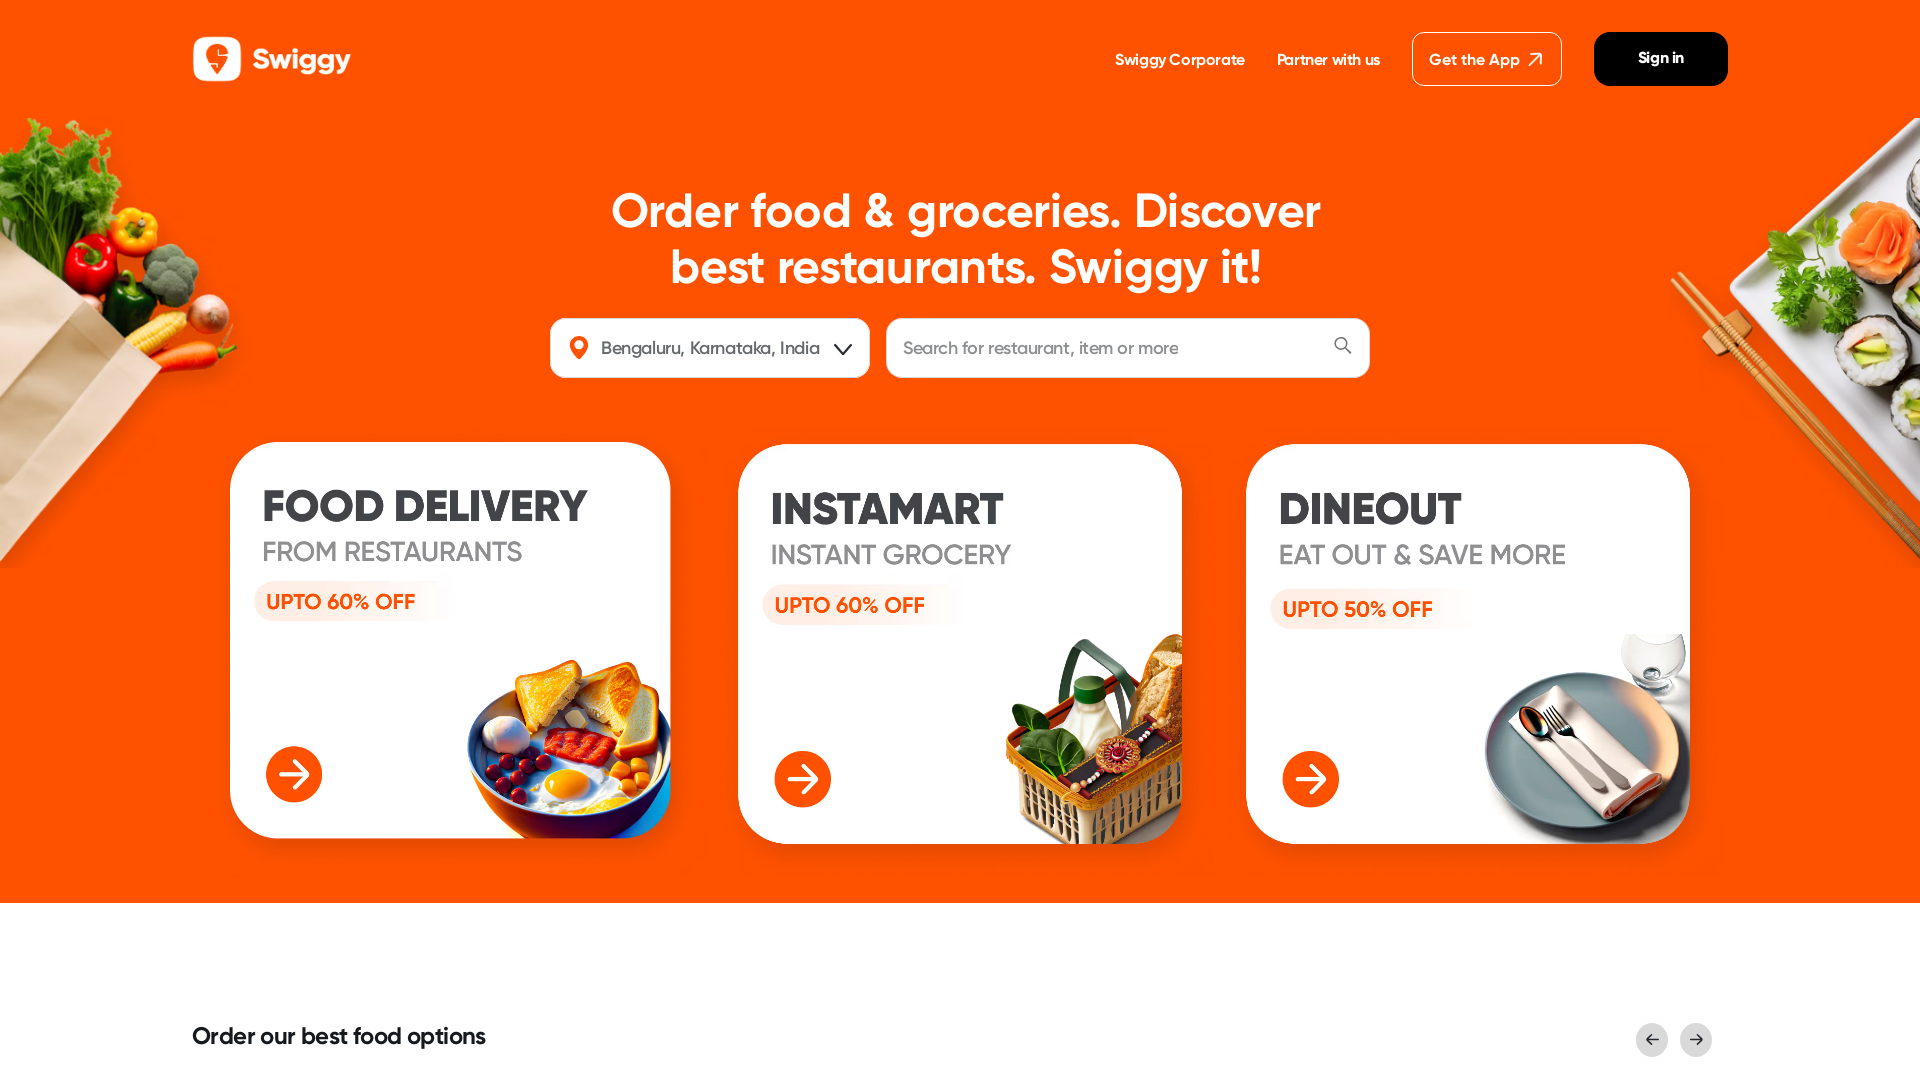

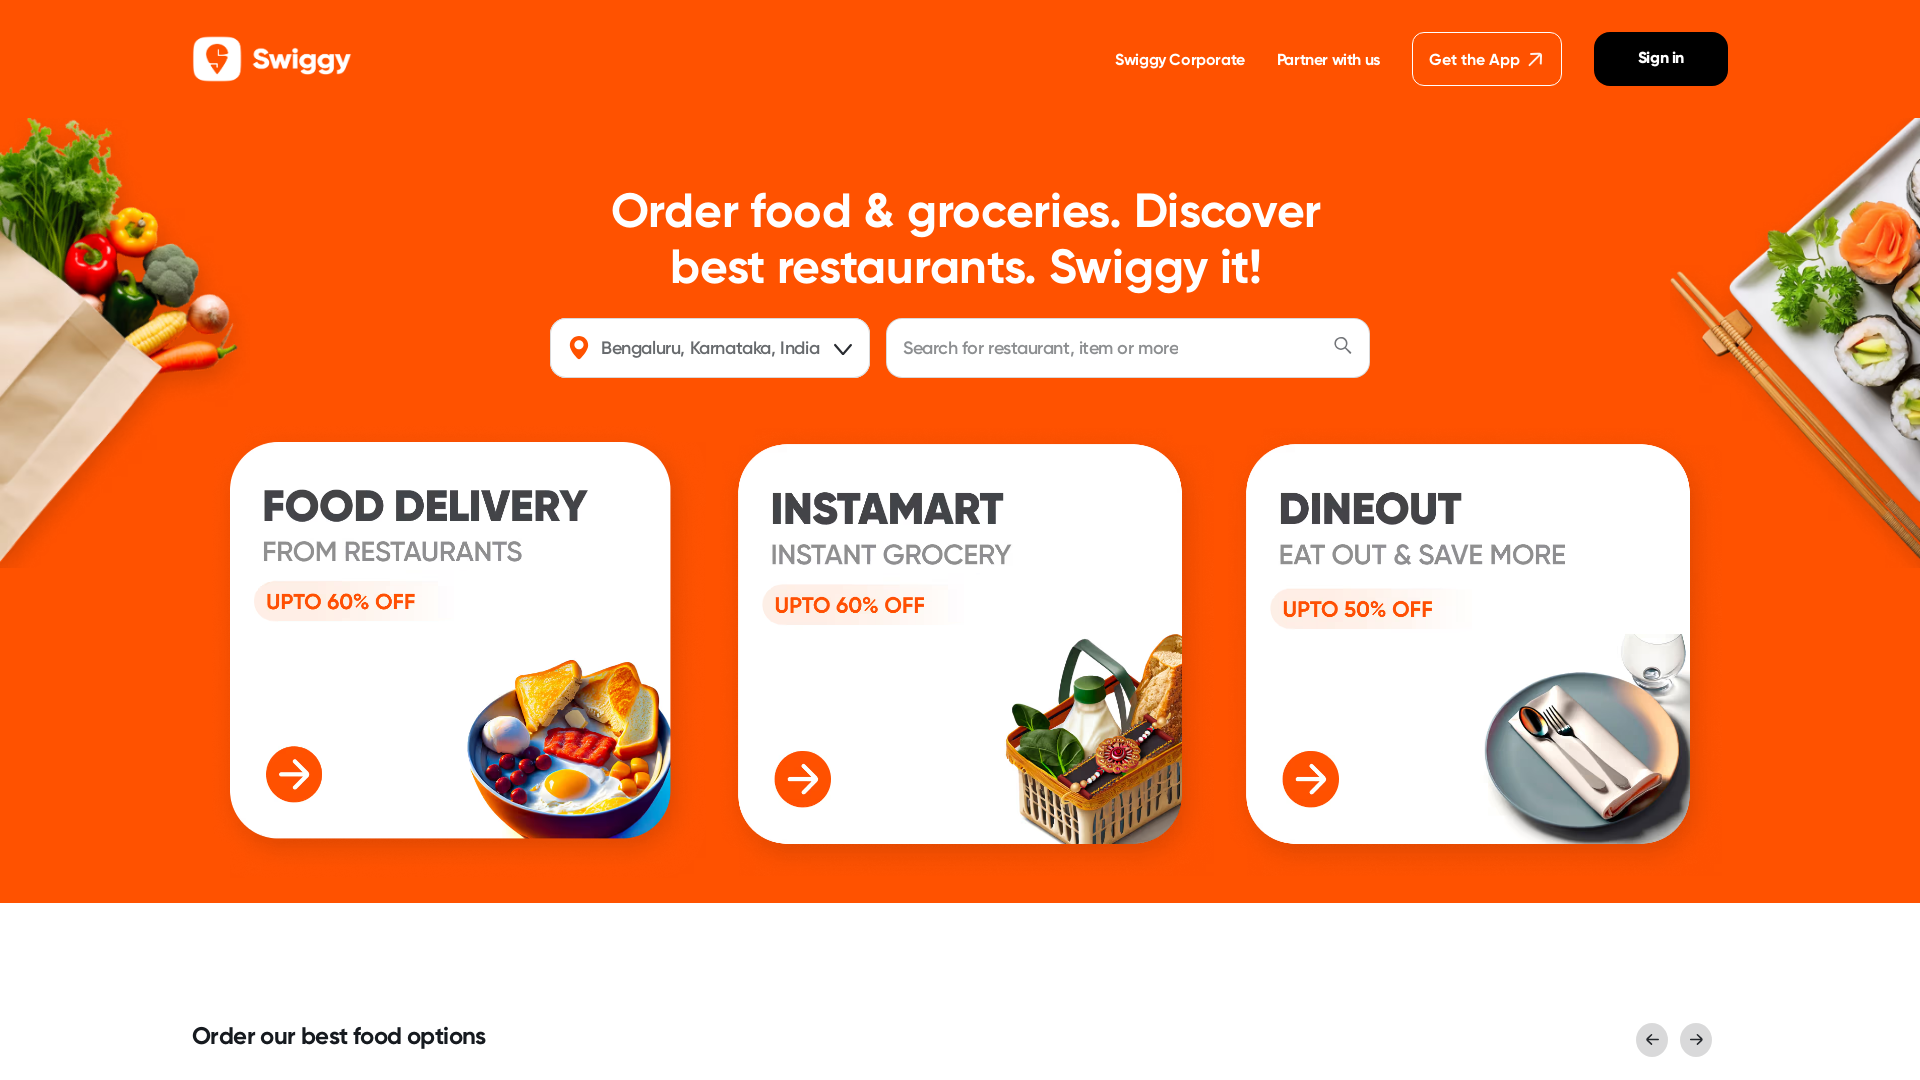